Tests browser window management by maximizing the window and then setting a specific window position on the YouTube homepage

Starting URL: https://www.youtube.com/

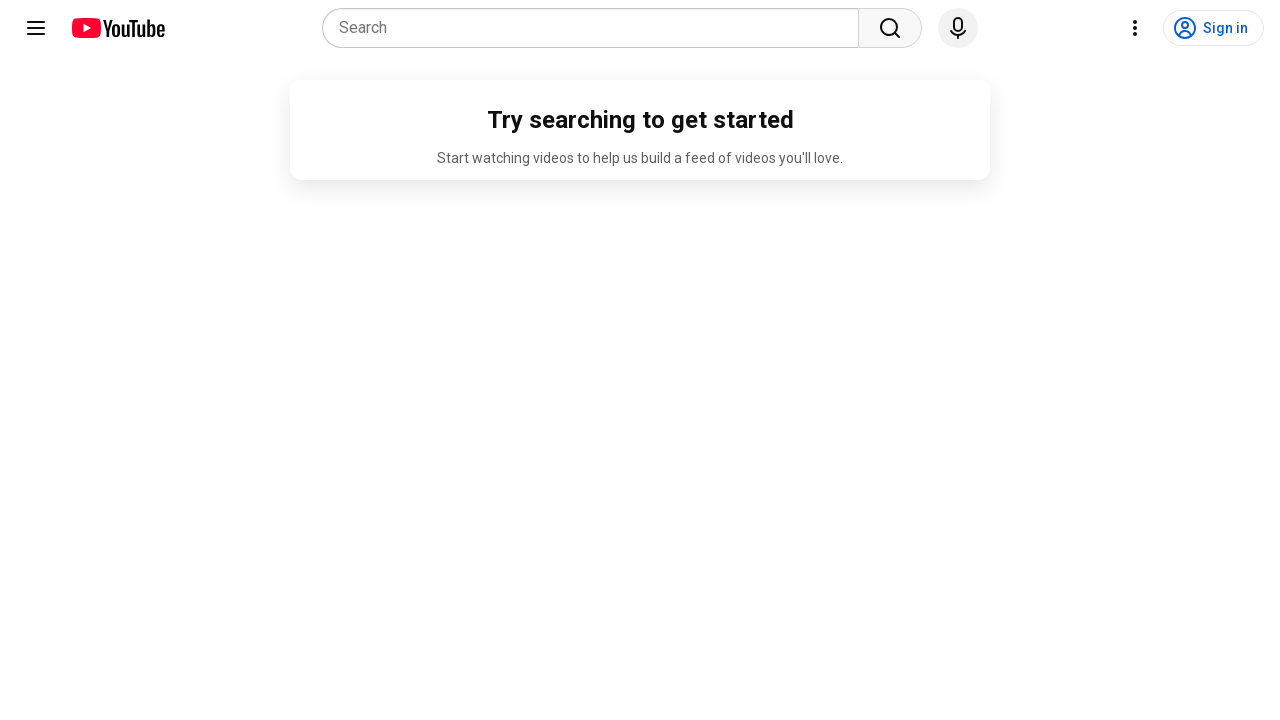

Set viewport size to 1920x1080
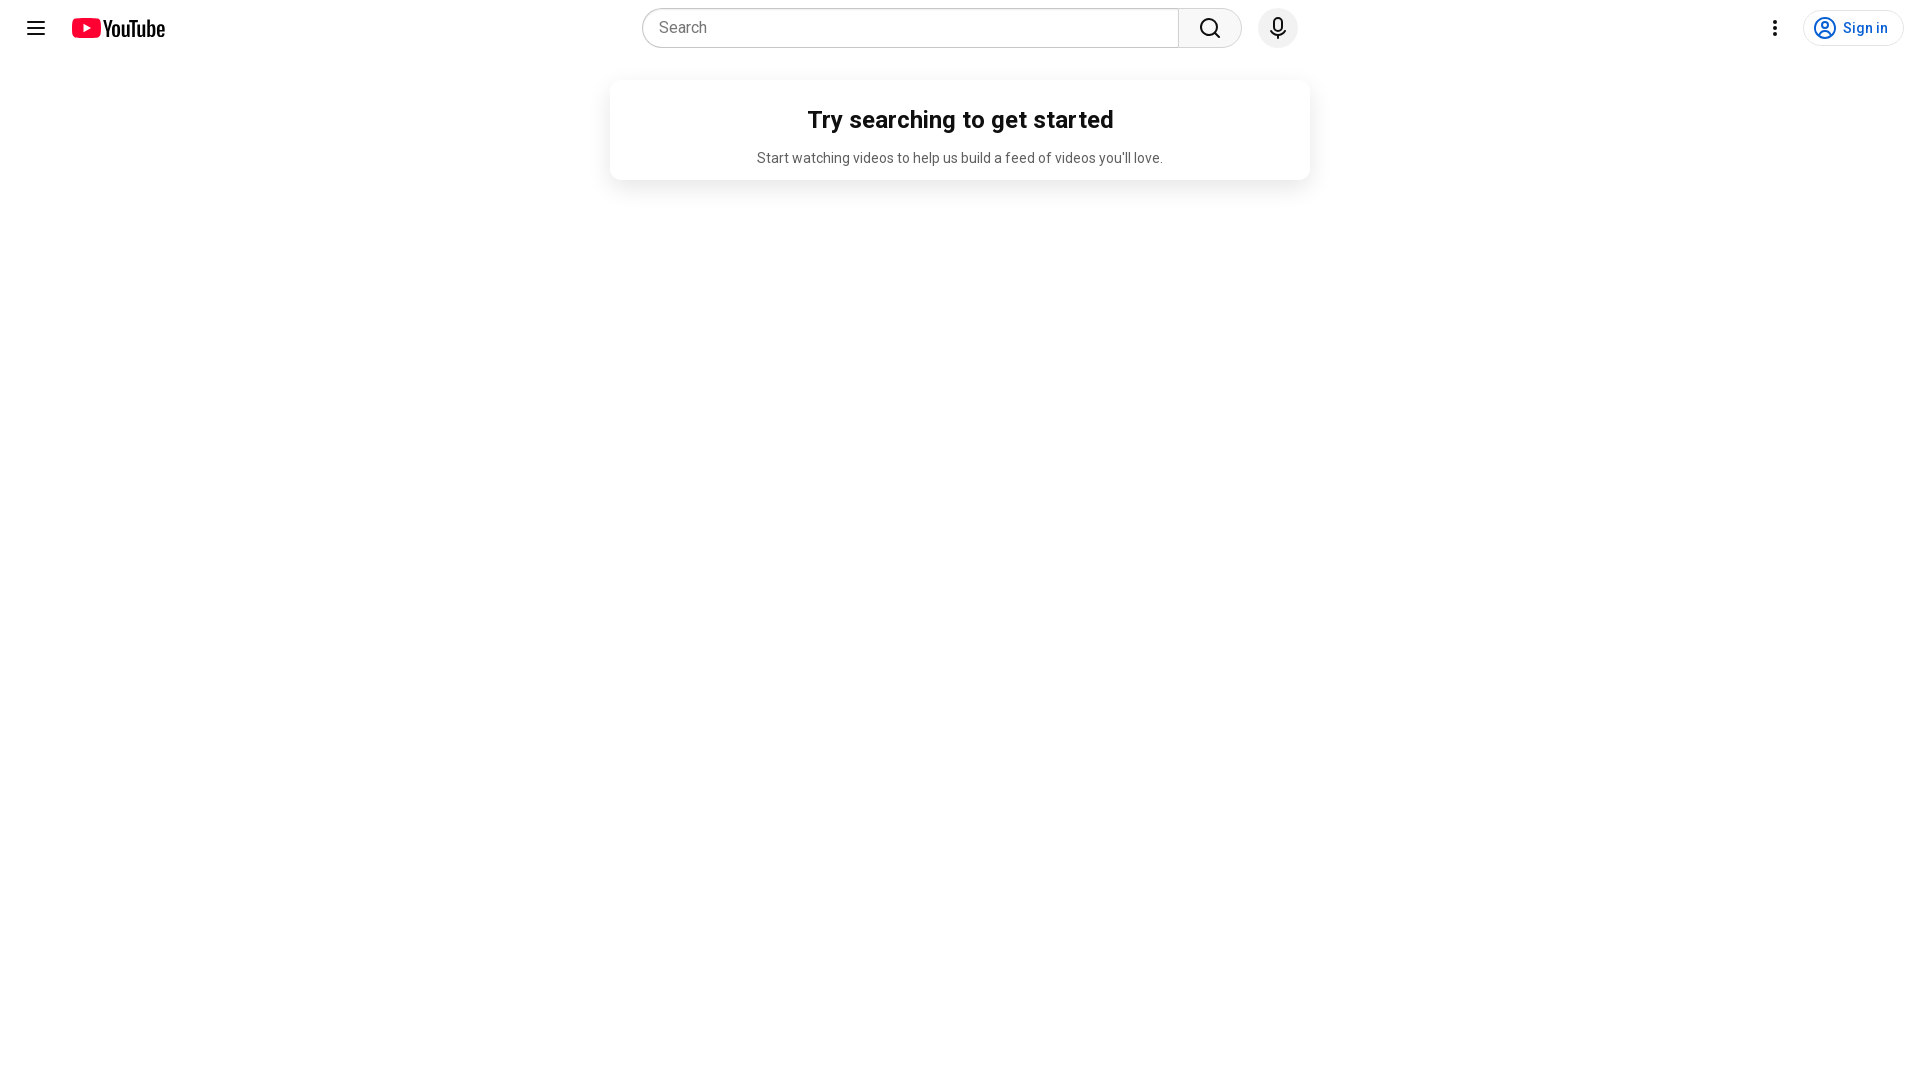

Created CDP session for window control
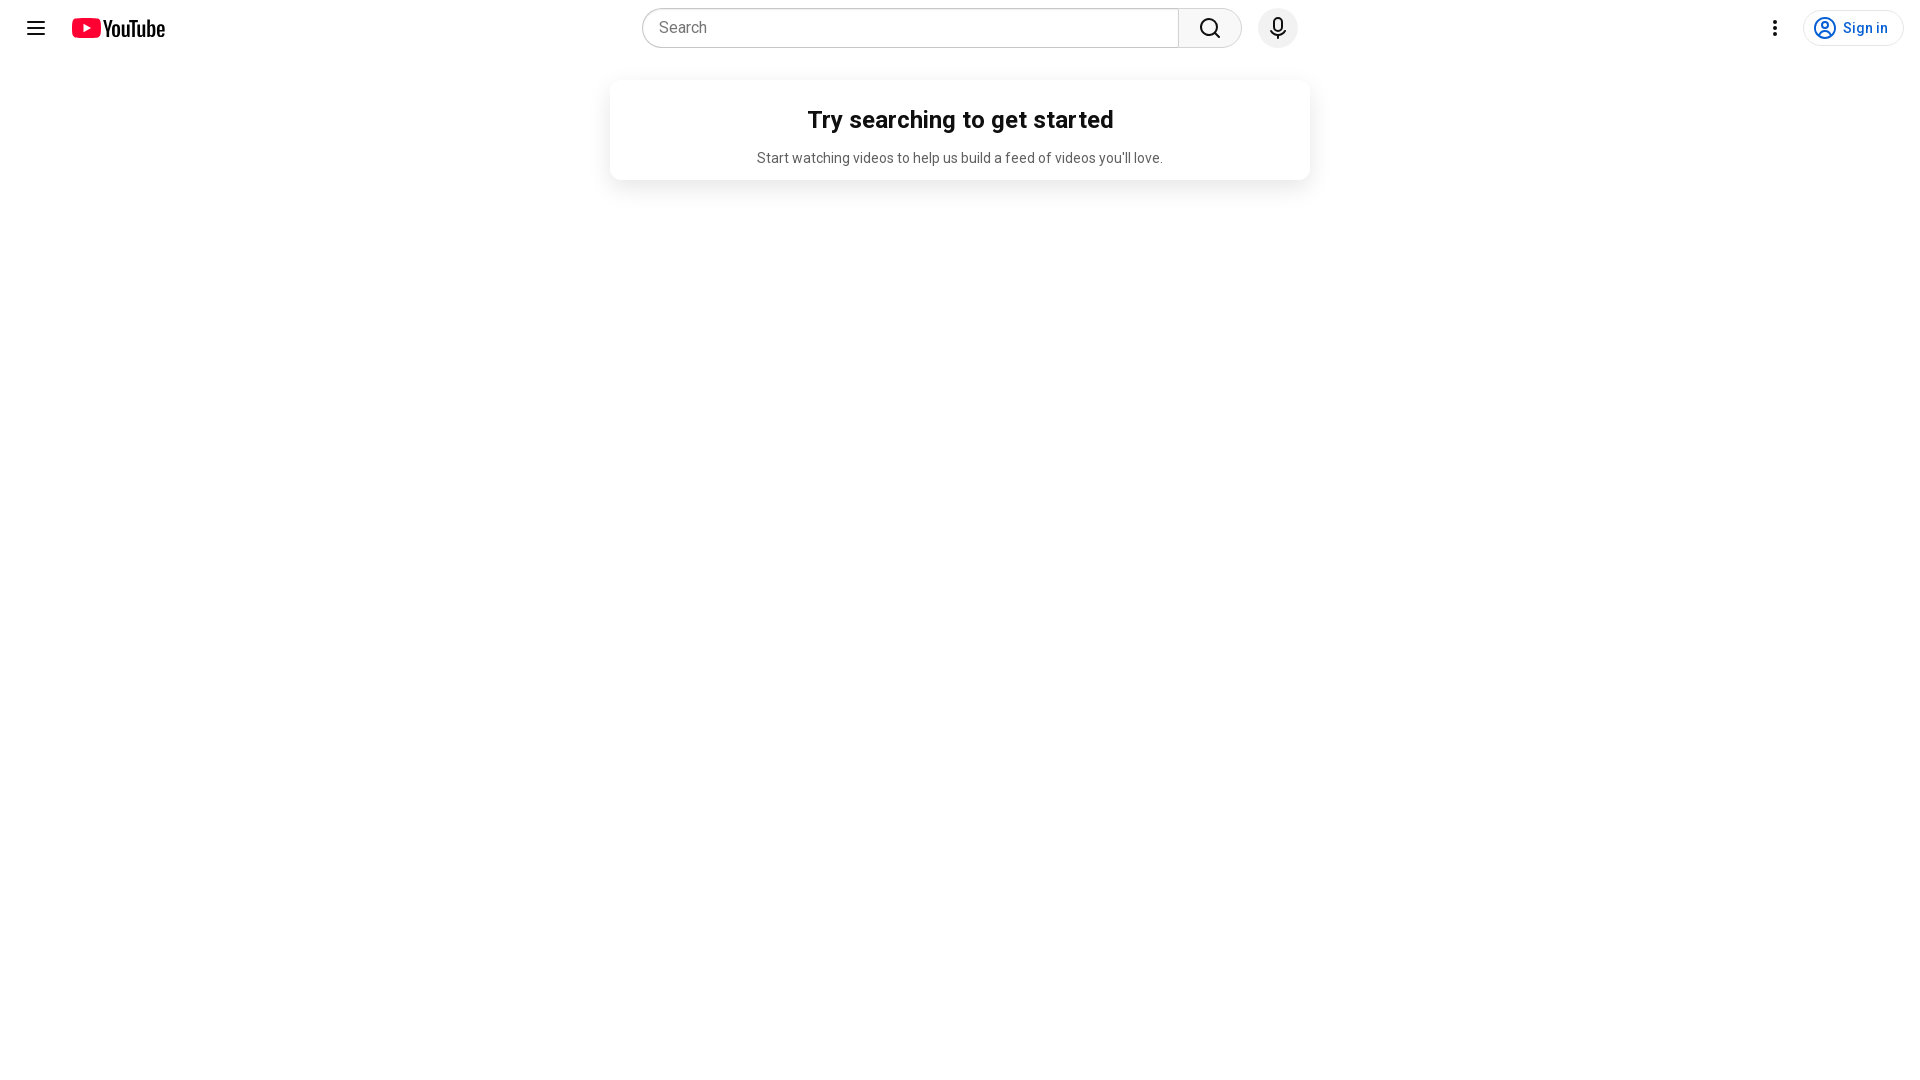

Set browser window position to left: 90, top: 120
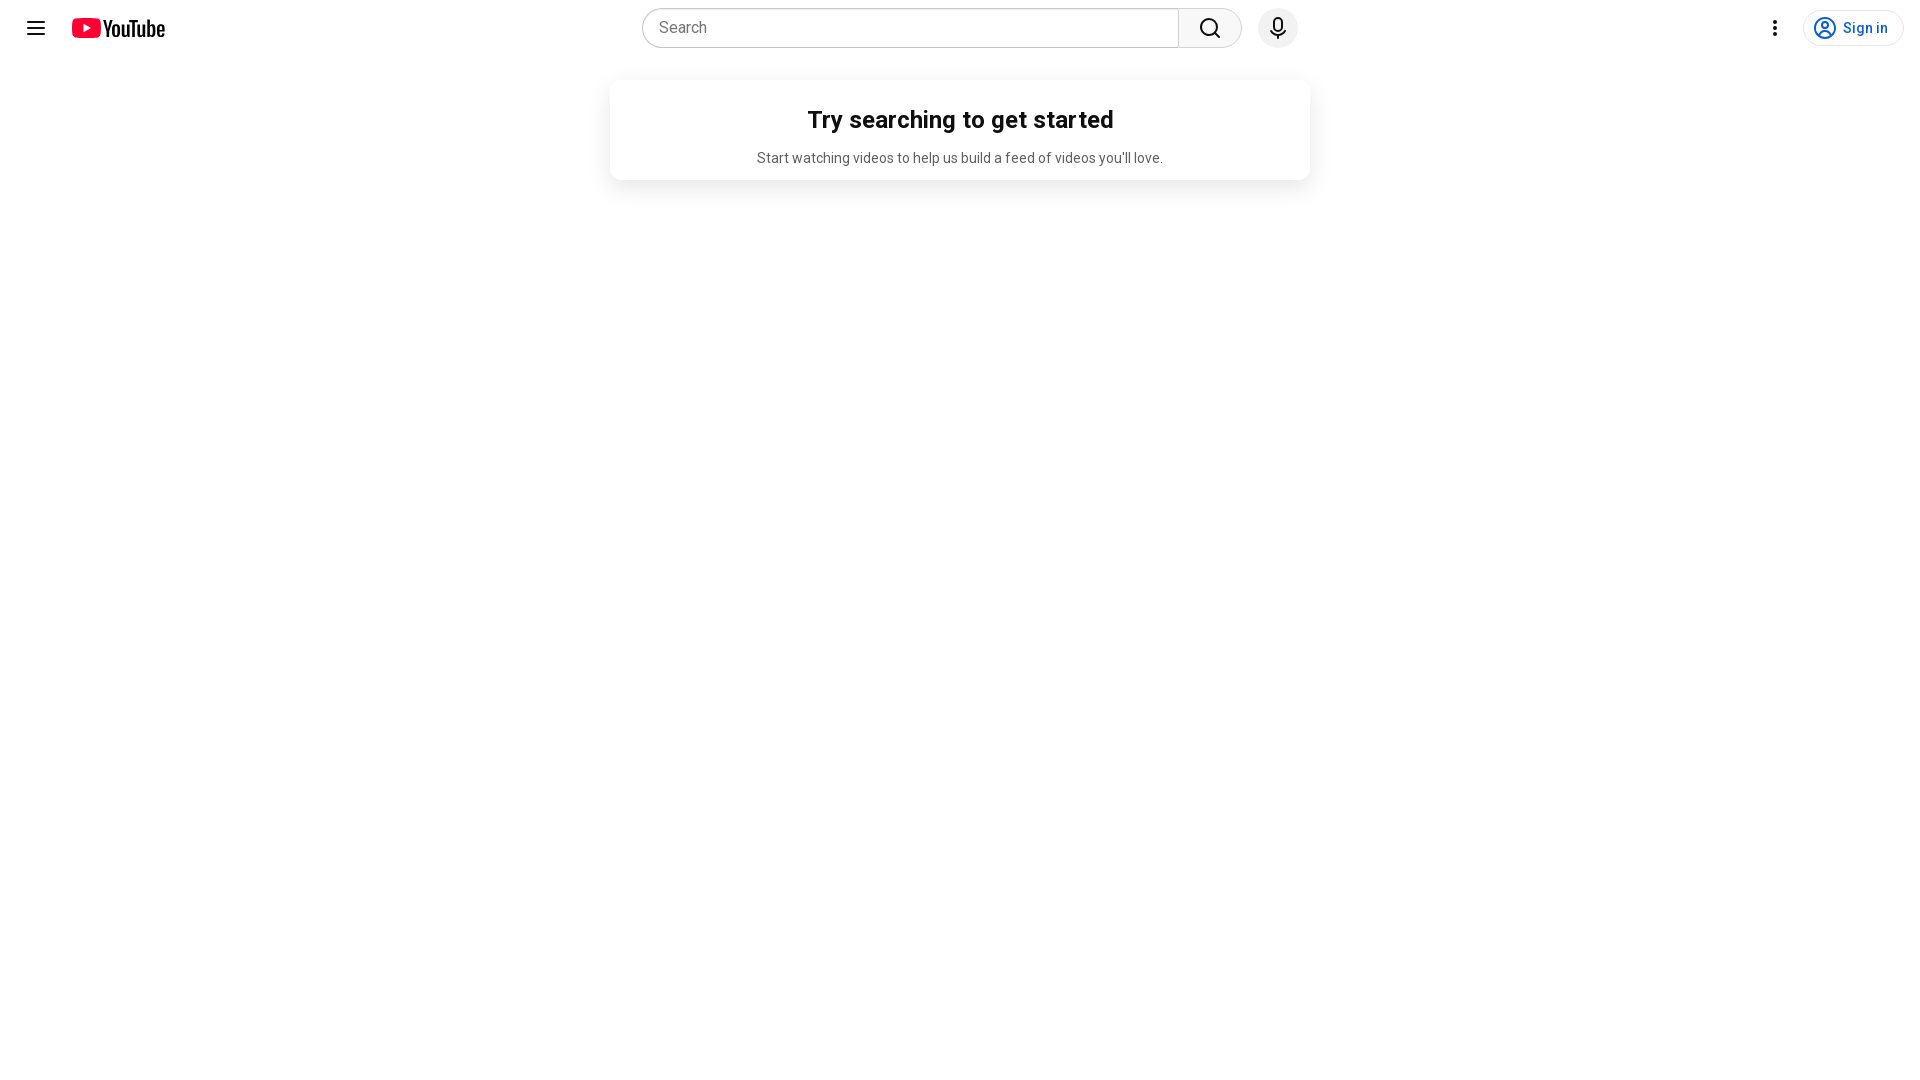

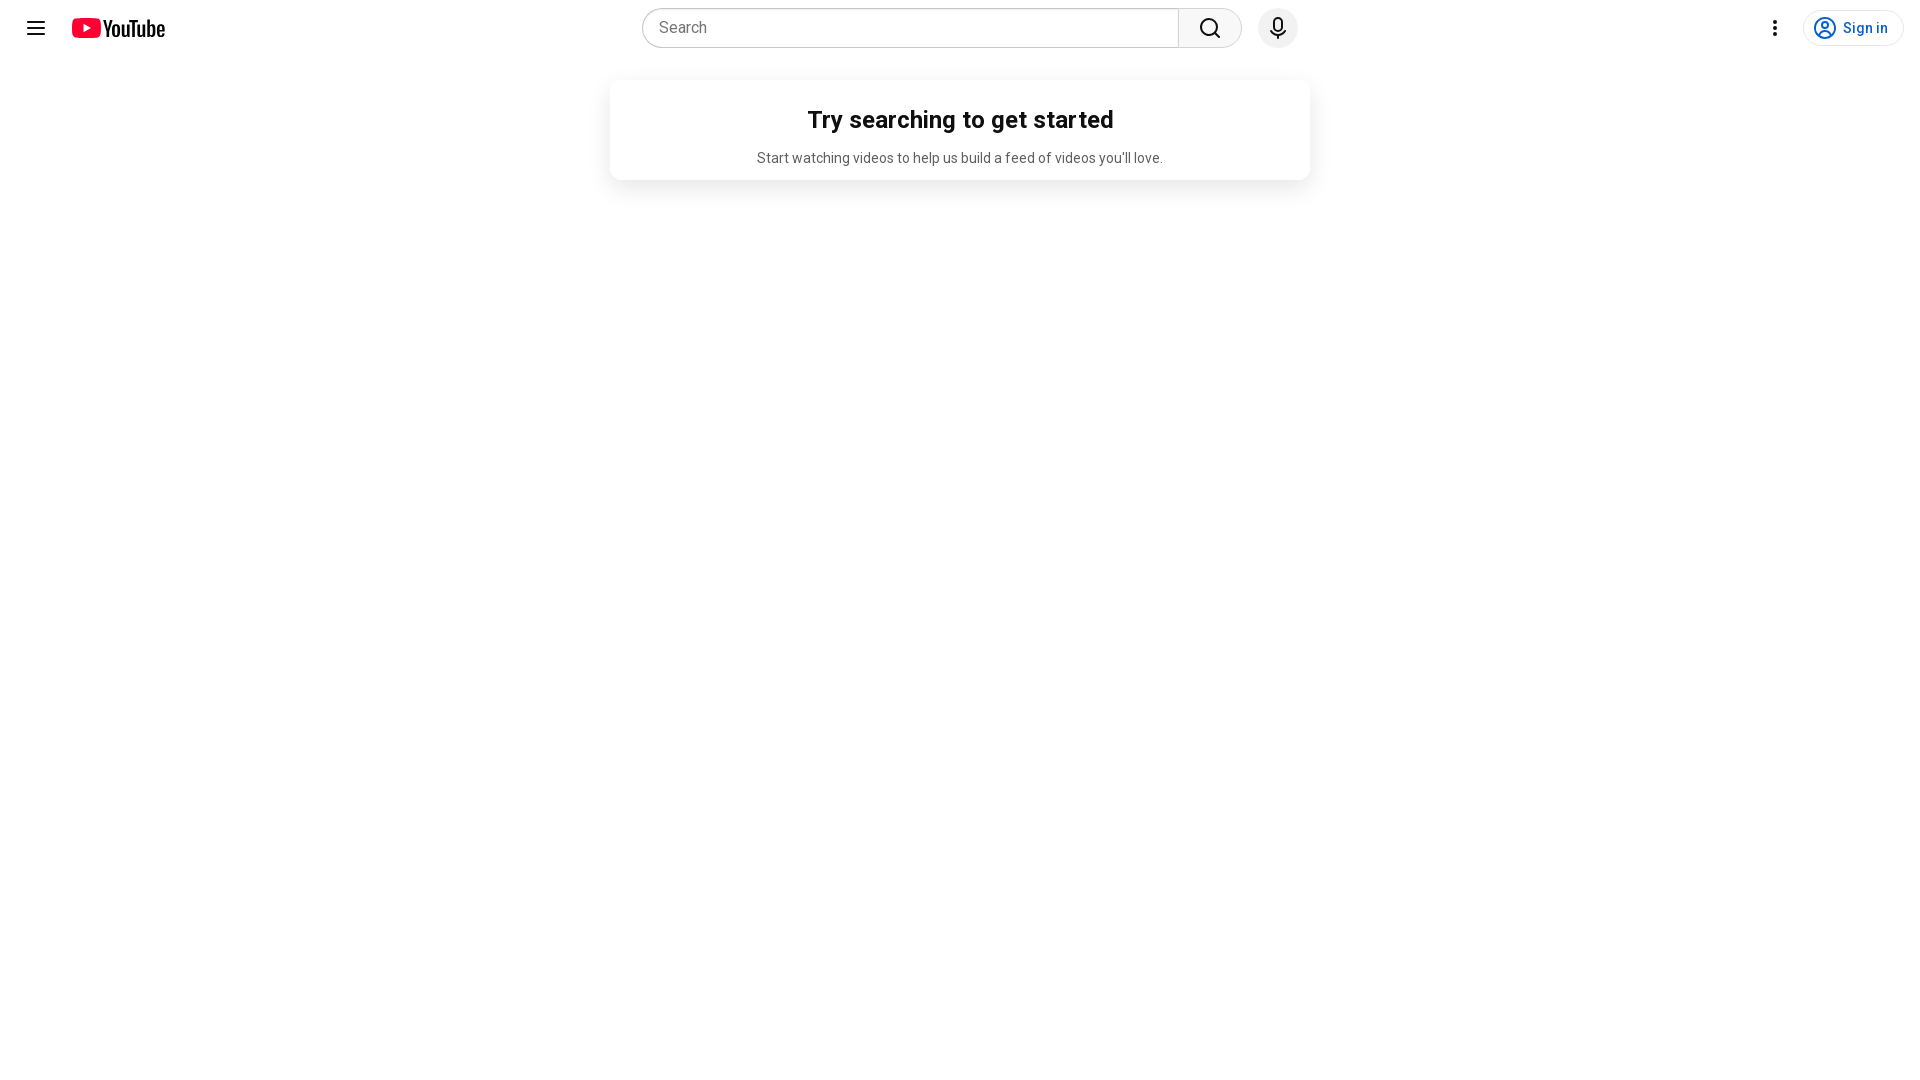